Tests browser navigation functionality by visiting otto.de, checking its title and URL contain "OTTO", navigating to wisequarter.com to verify its title contains "Quarter", then testing back/forward/refresh navigation between the two sites.

Starting URL: https://www.otto.de

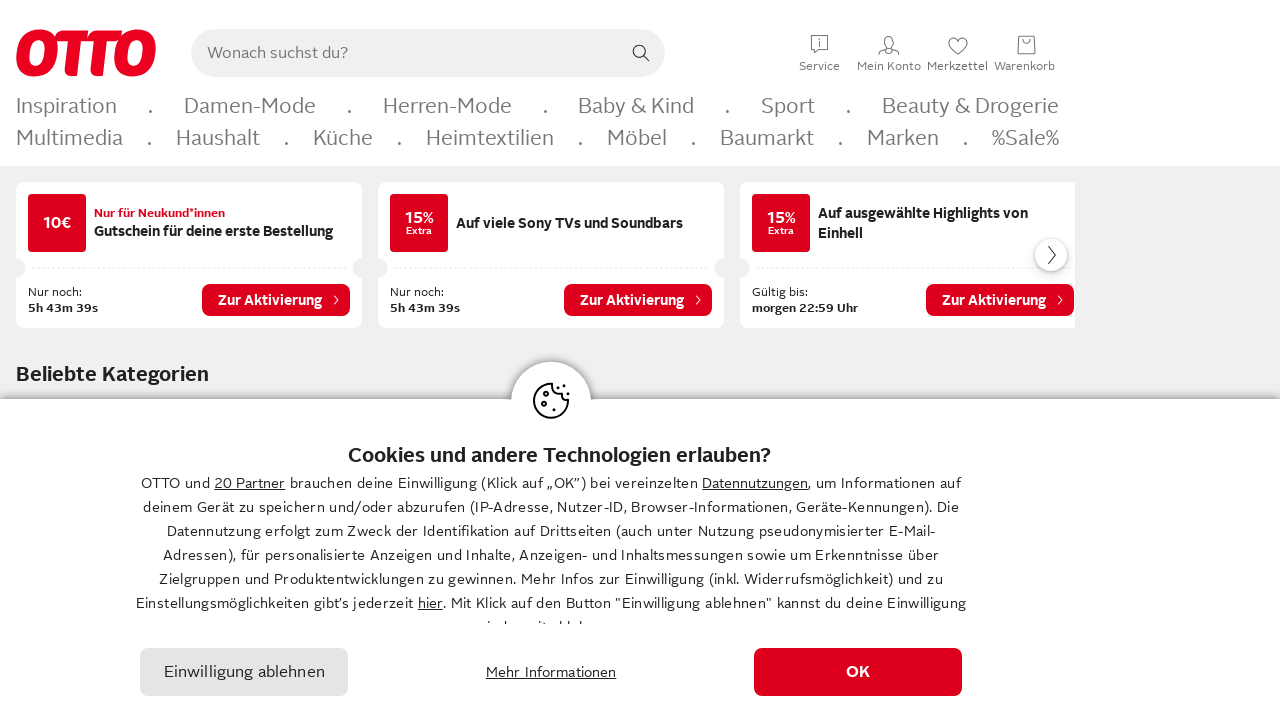

Retrieved OTTO.de page title
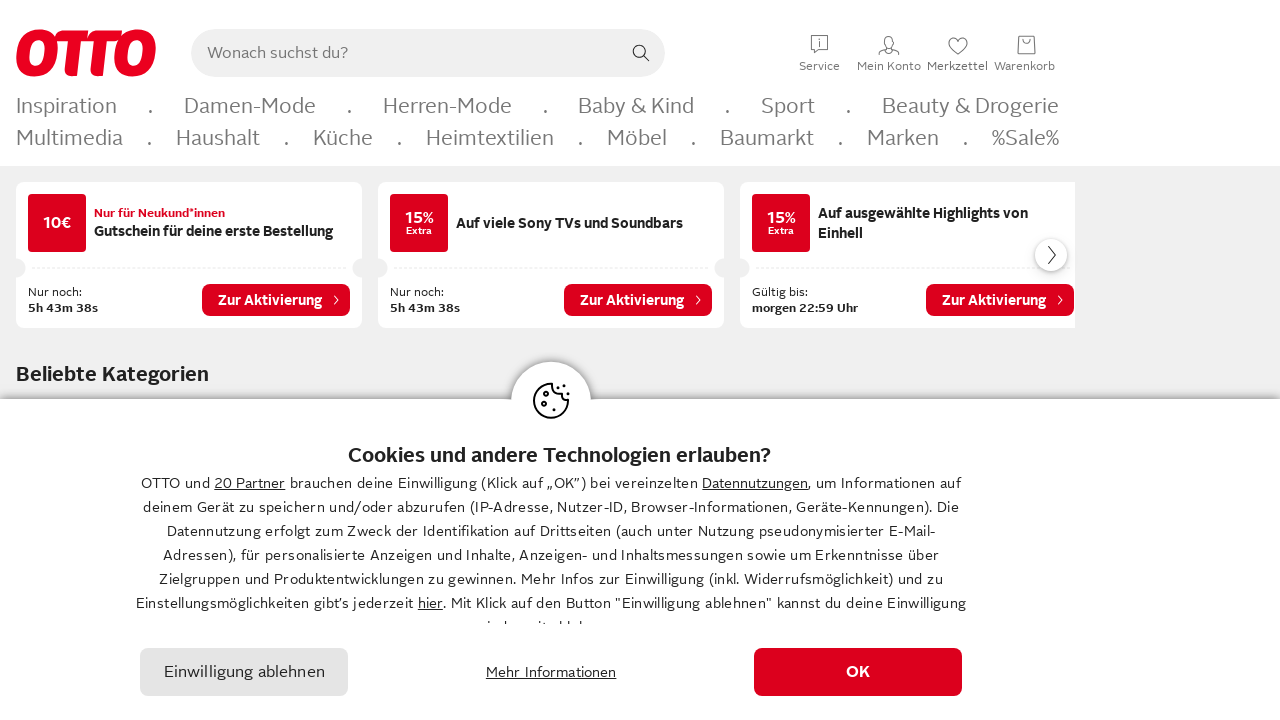

Retrieved OTTO.de page URL
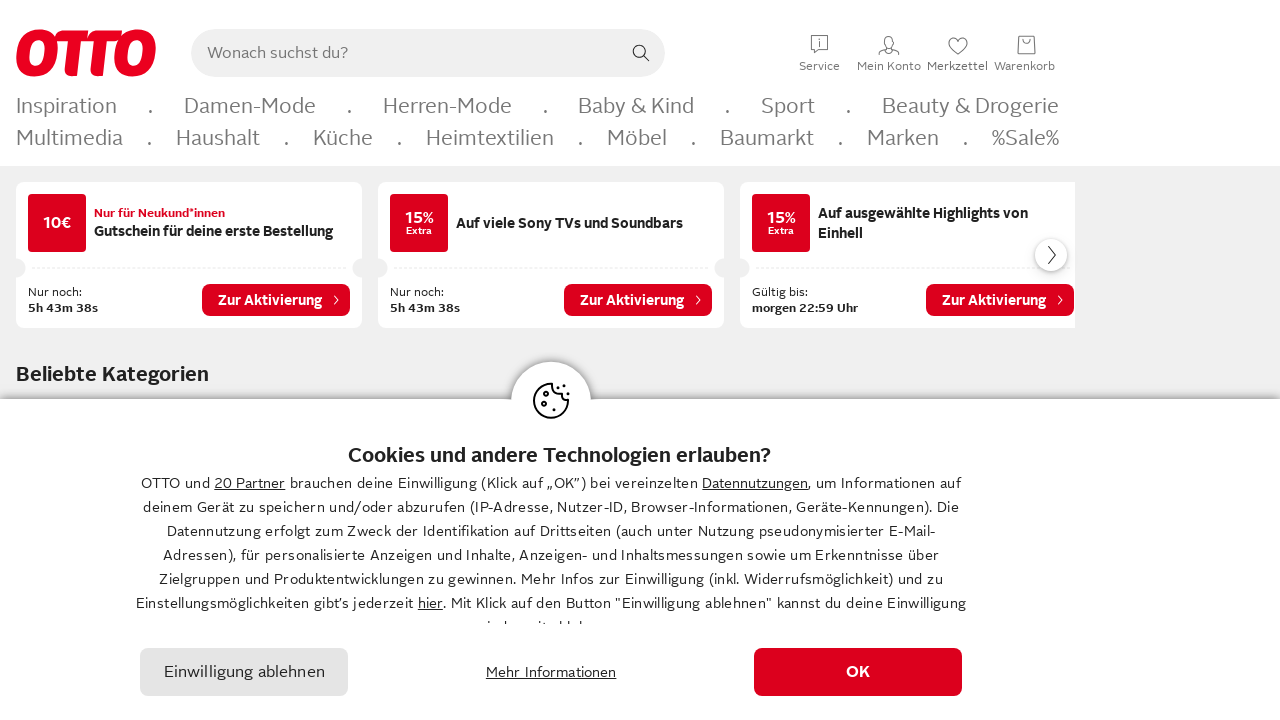

Navigated to wisequarter.com
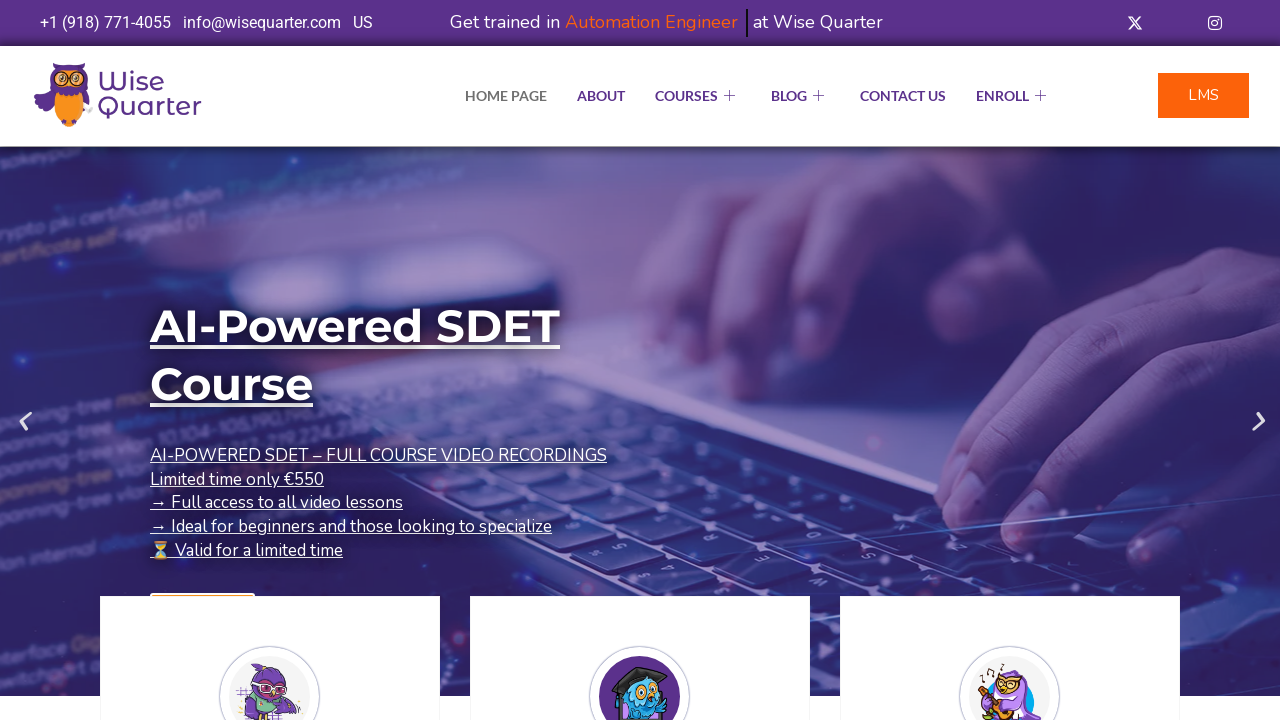

Retrieved WiseQuarter page title
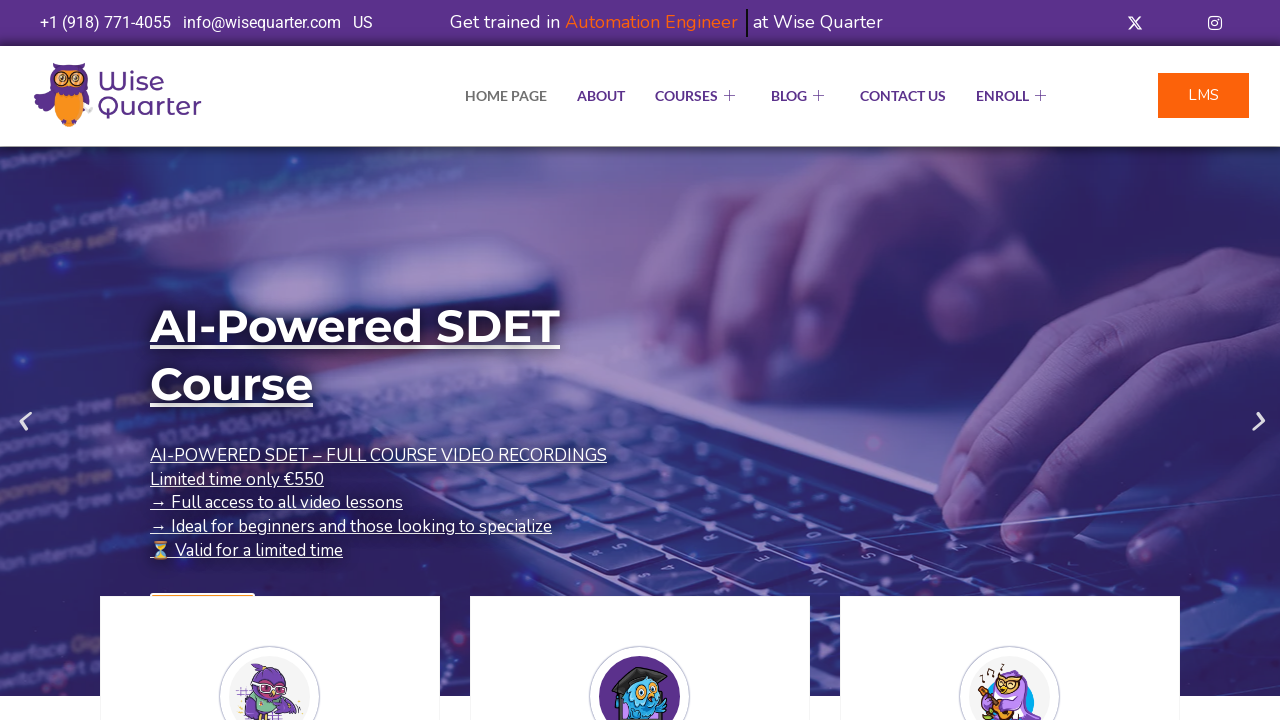

Navigated back to OTTO.de
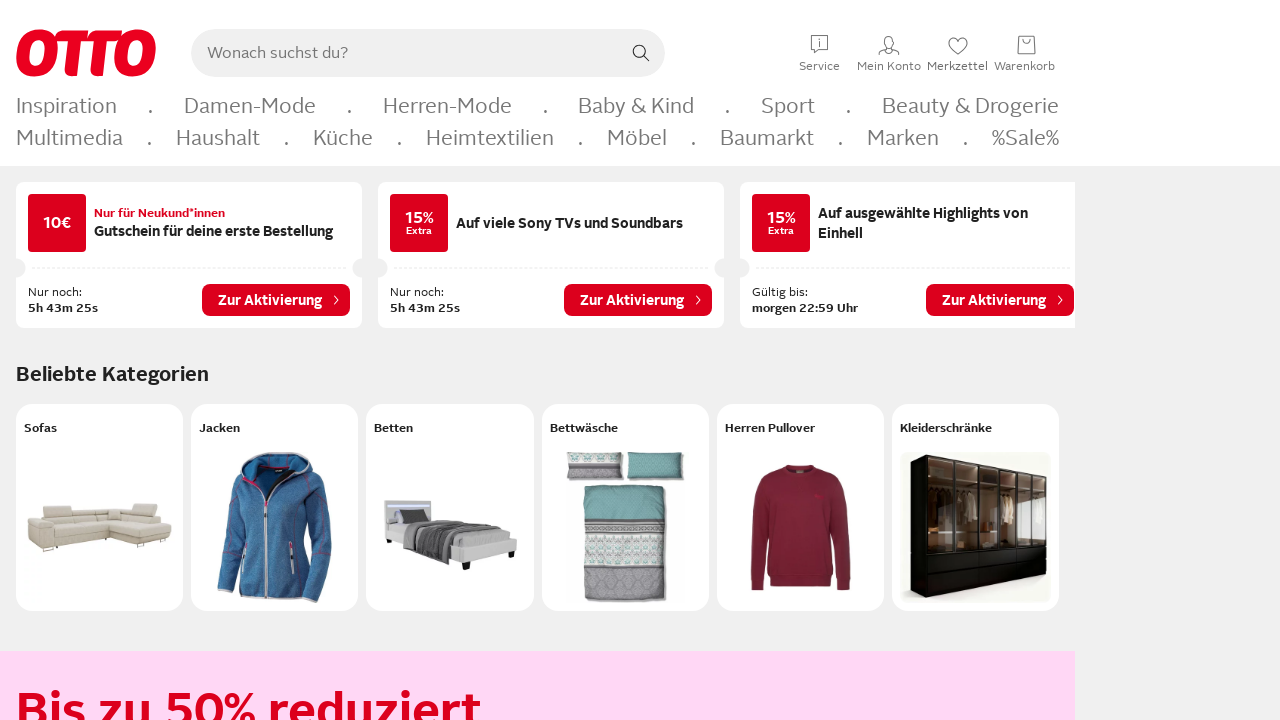

Refreshed OTTO.de page
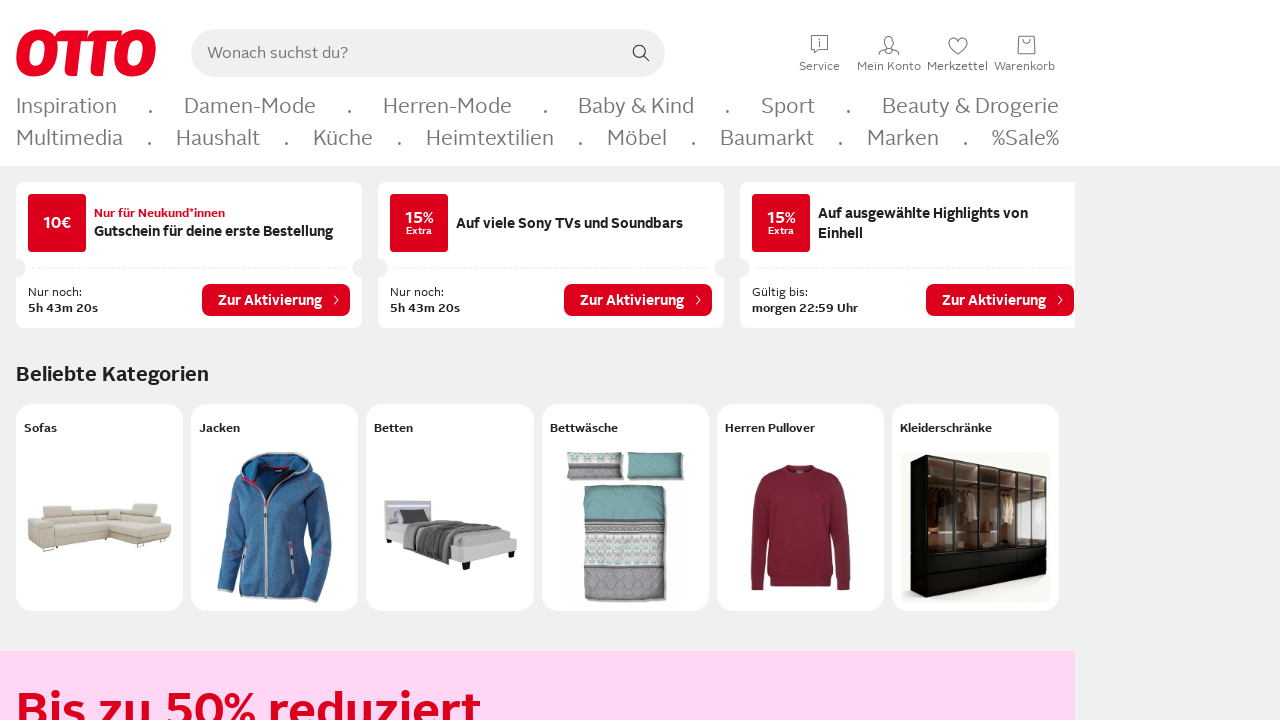

Navigated forward to WiseQuarter
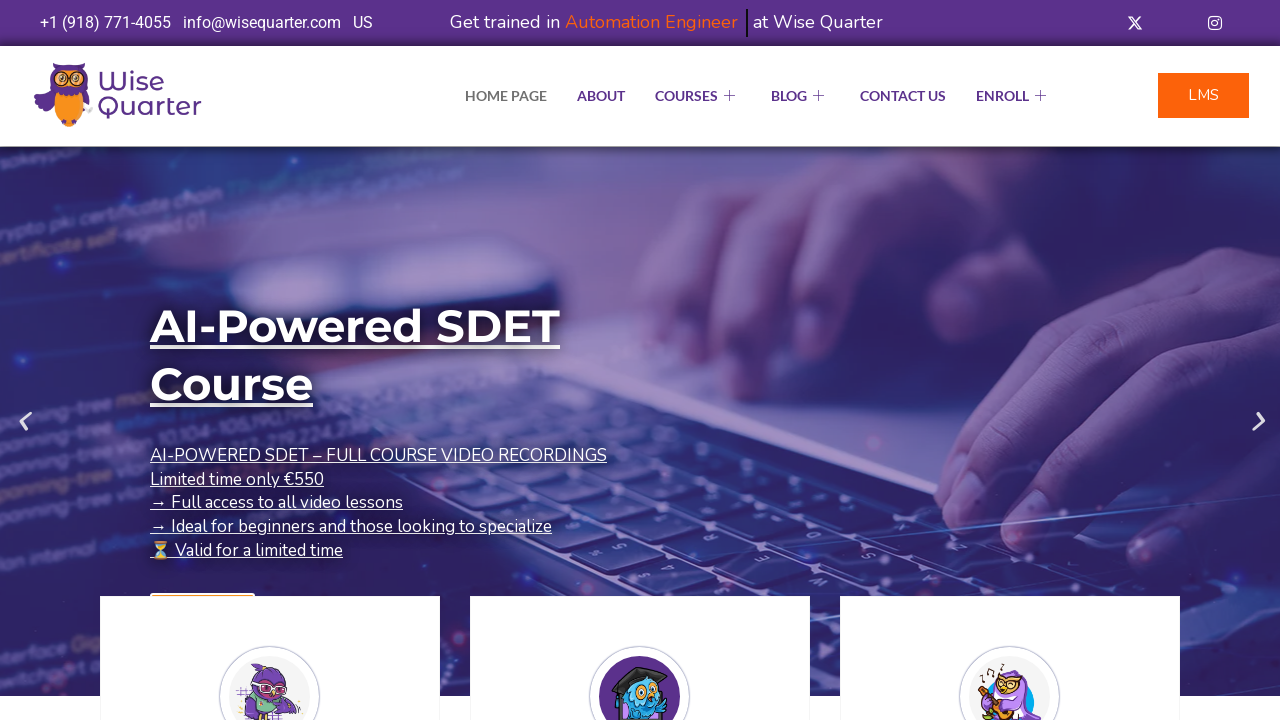

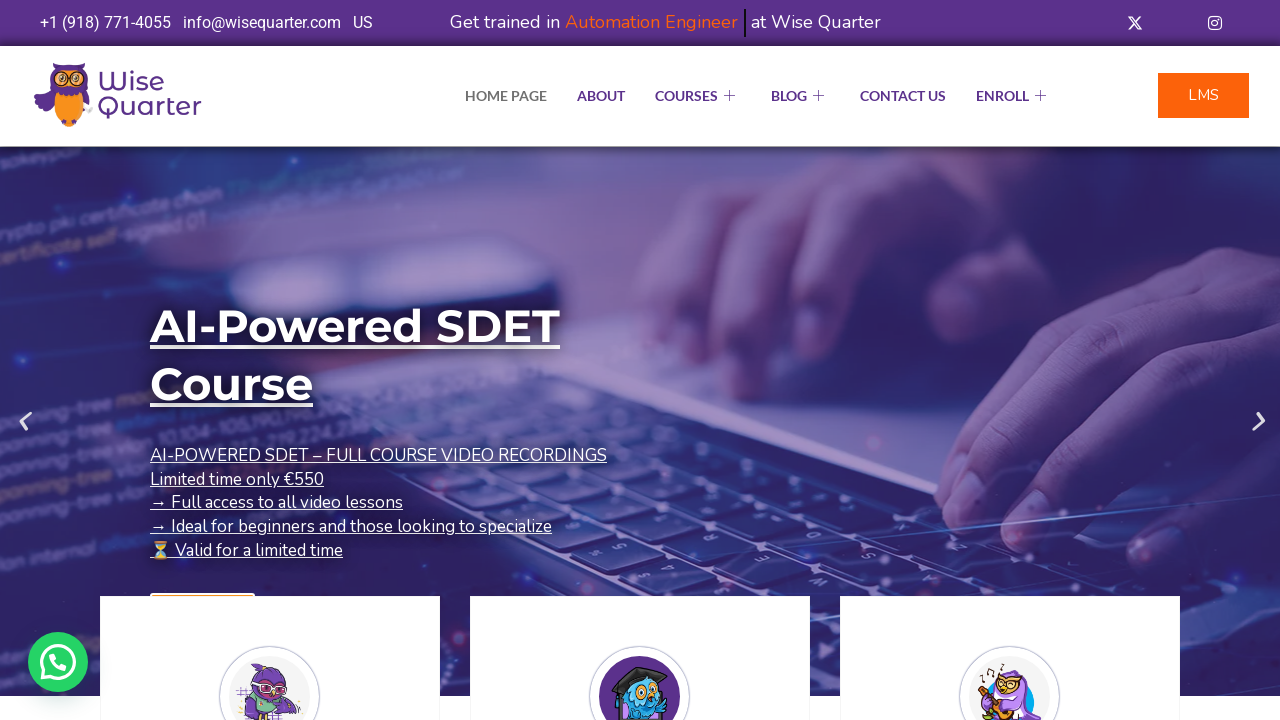